Tests file upload functionality by uploading a file and verifying the "File Uploaded!" confirmation message is displayed

Starting URL: https://the-internet.herokuapp.com/upload

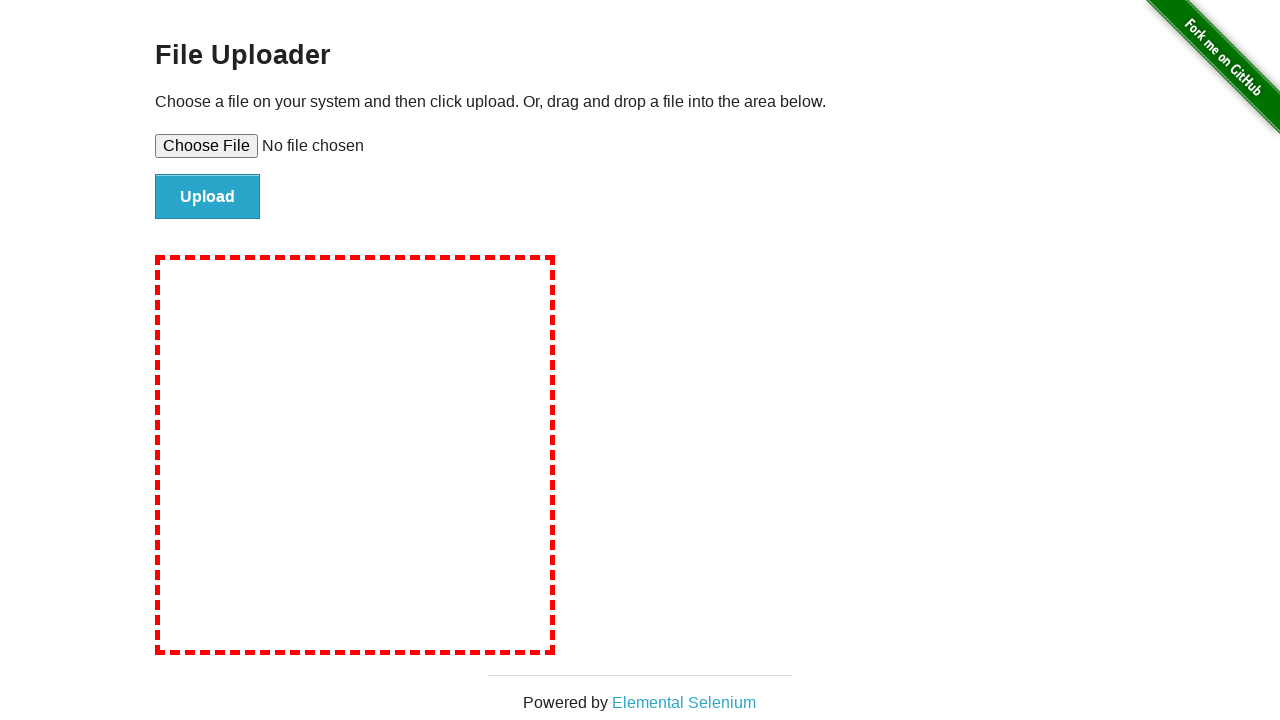

Created temporary test file with sample content
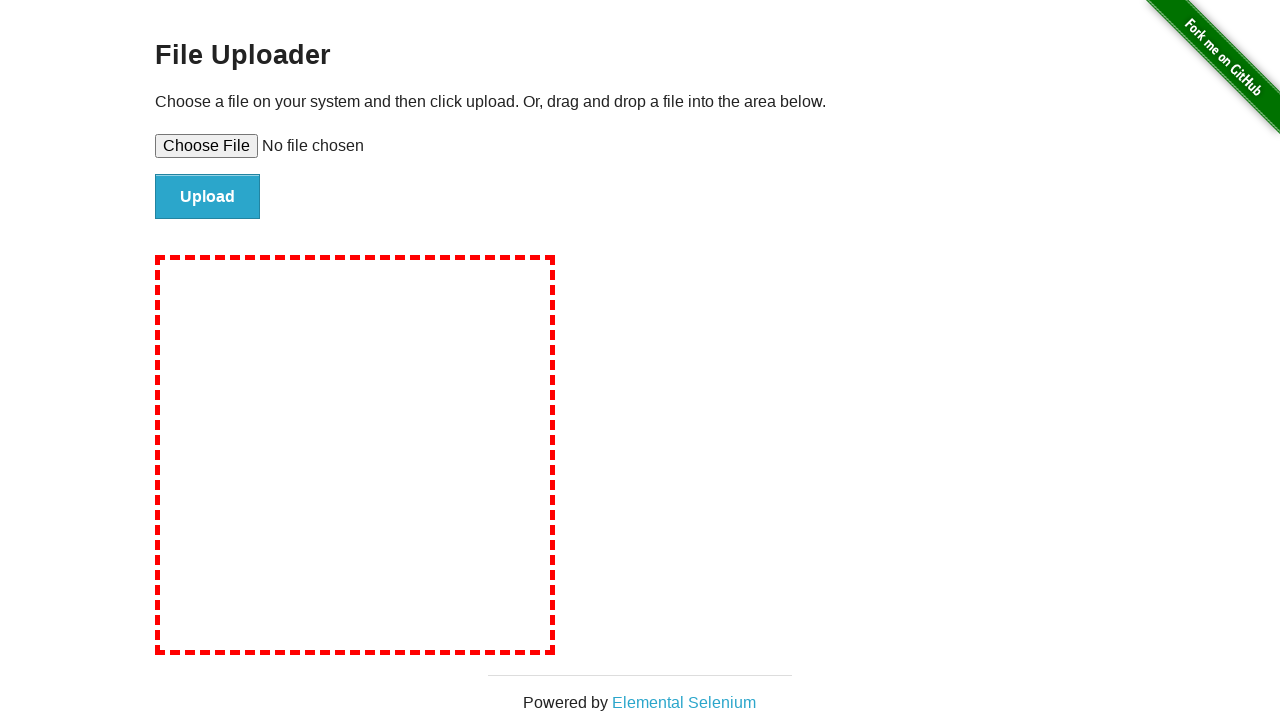

Set input file for upload using file path
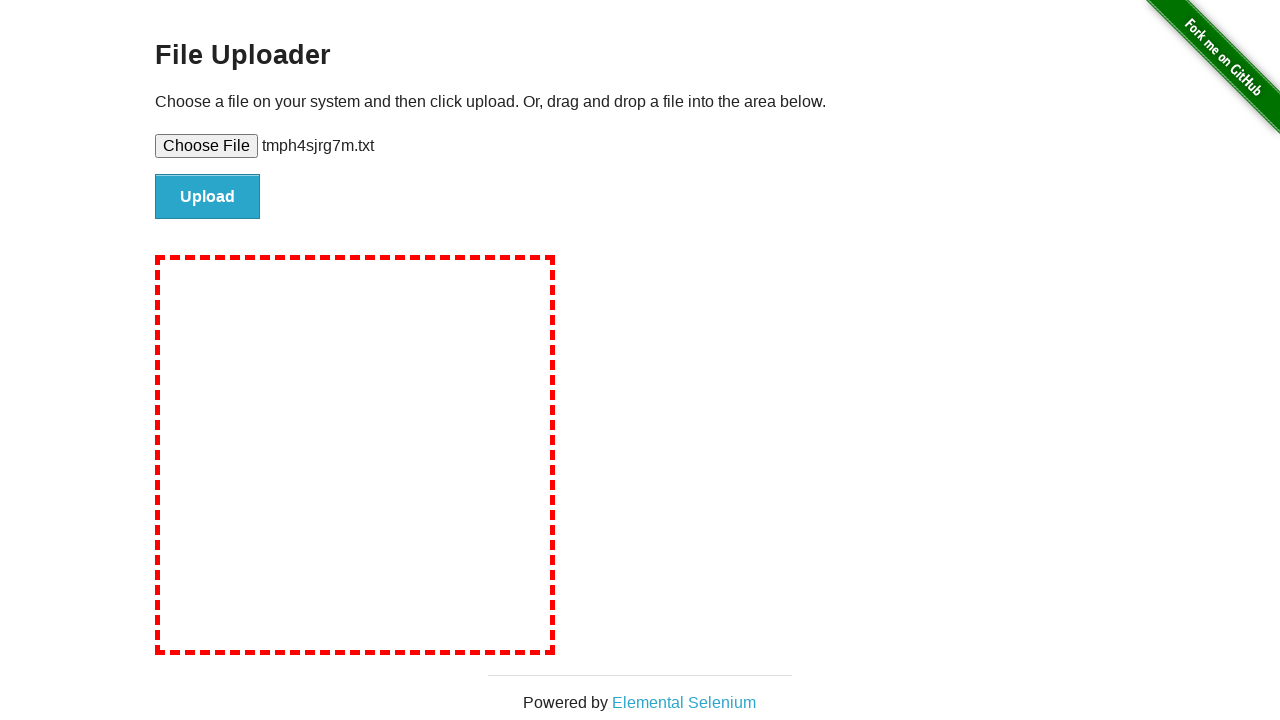

Clicked the Upload button to submit file at (208, 197) on input#file-submit
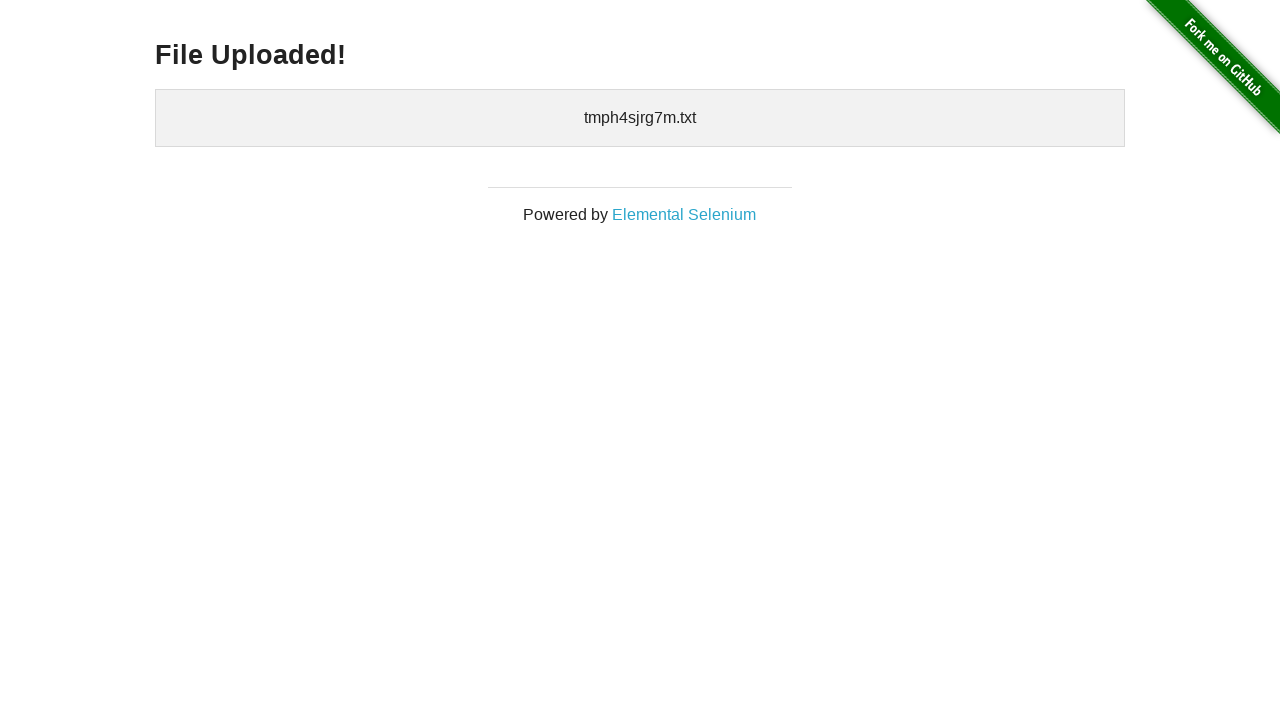

Verified 'File Uploaded!' confirmation message is visible
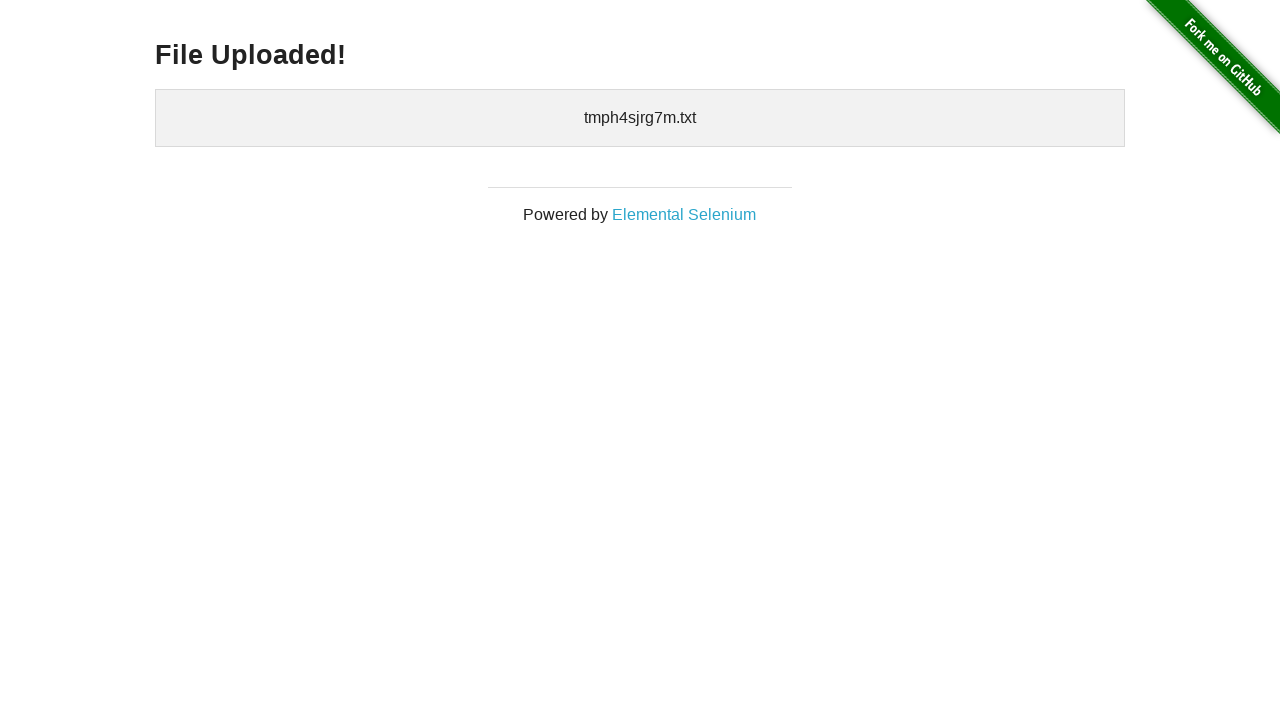

Cleaned up temporary test file
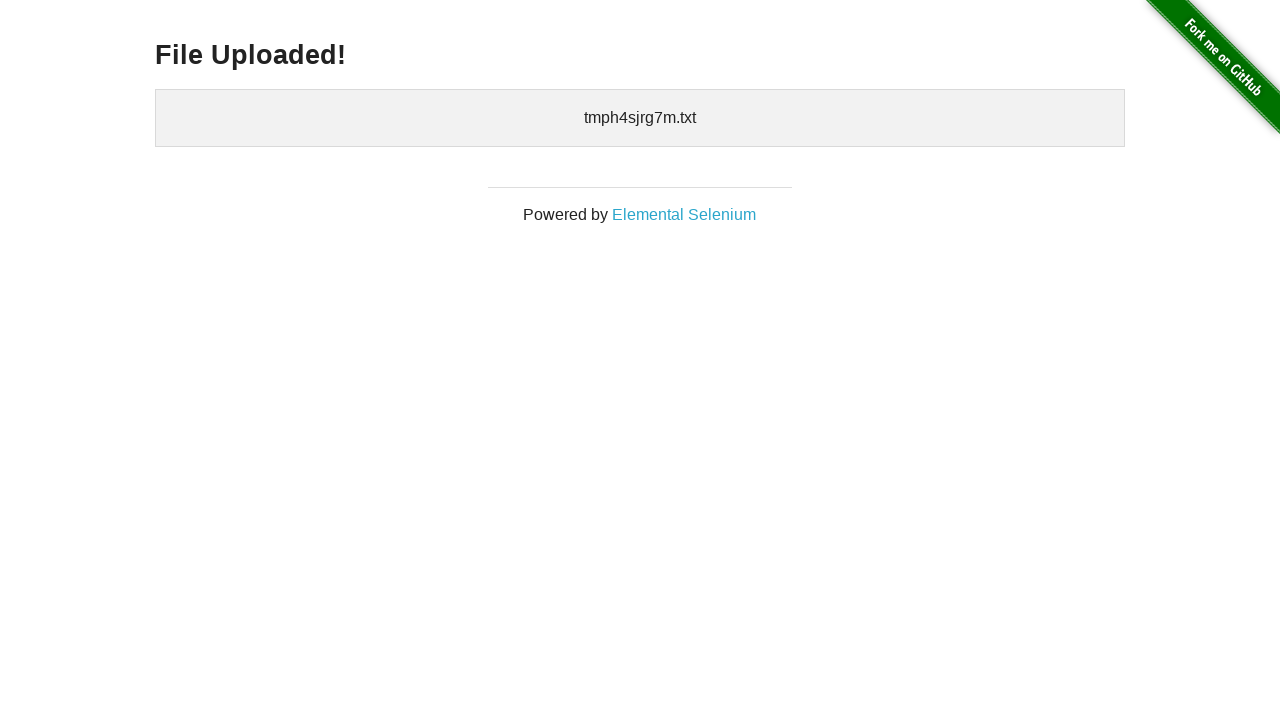

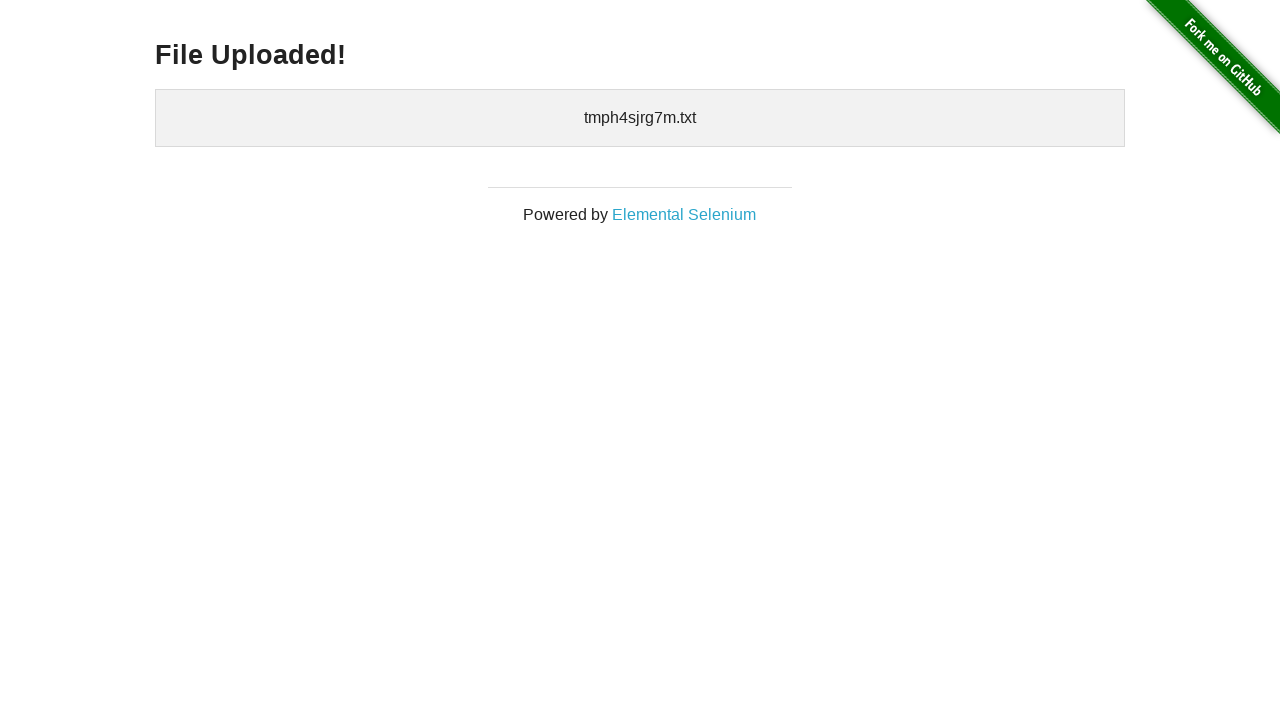